Tests handling a JavaScript prompt by entering text and accepting it, then verifying the entered text appears in the result

Starting URL: https://the-internet.herokuapp.com/javascript_alerts

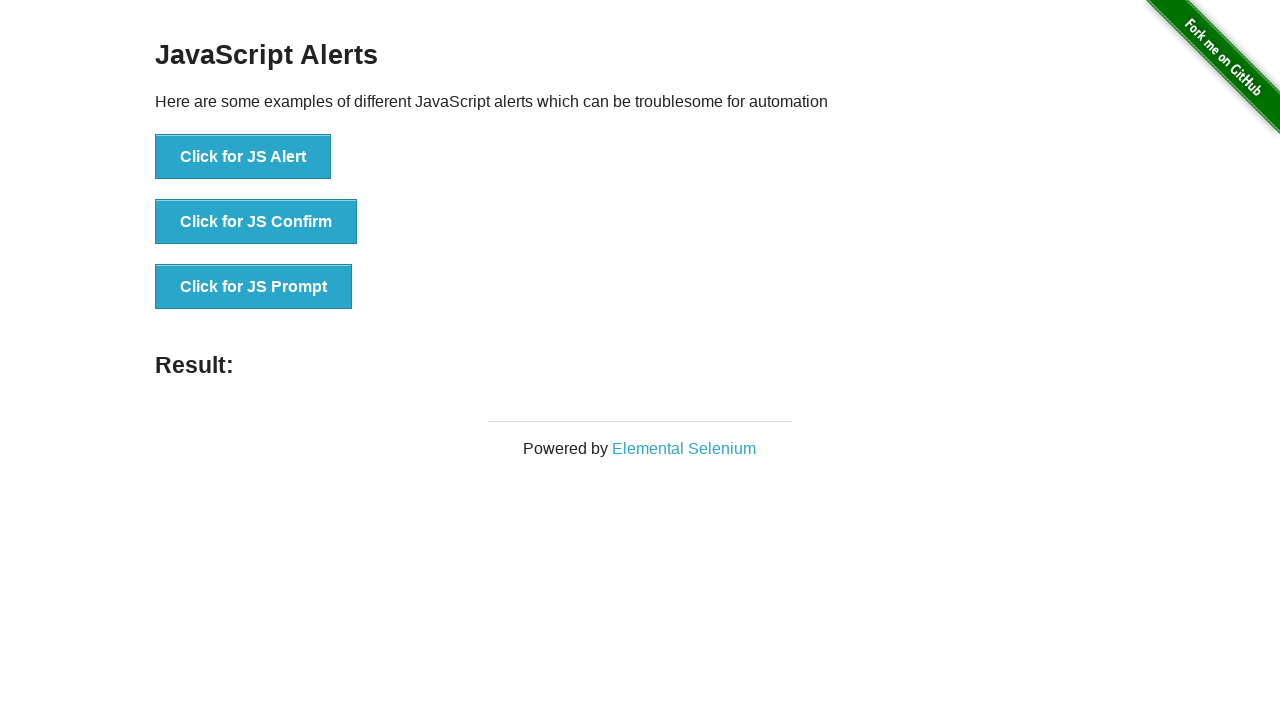

Set up dialog handler to accept prompt with text 'okan'
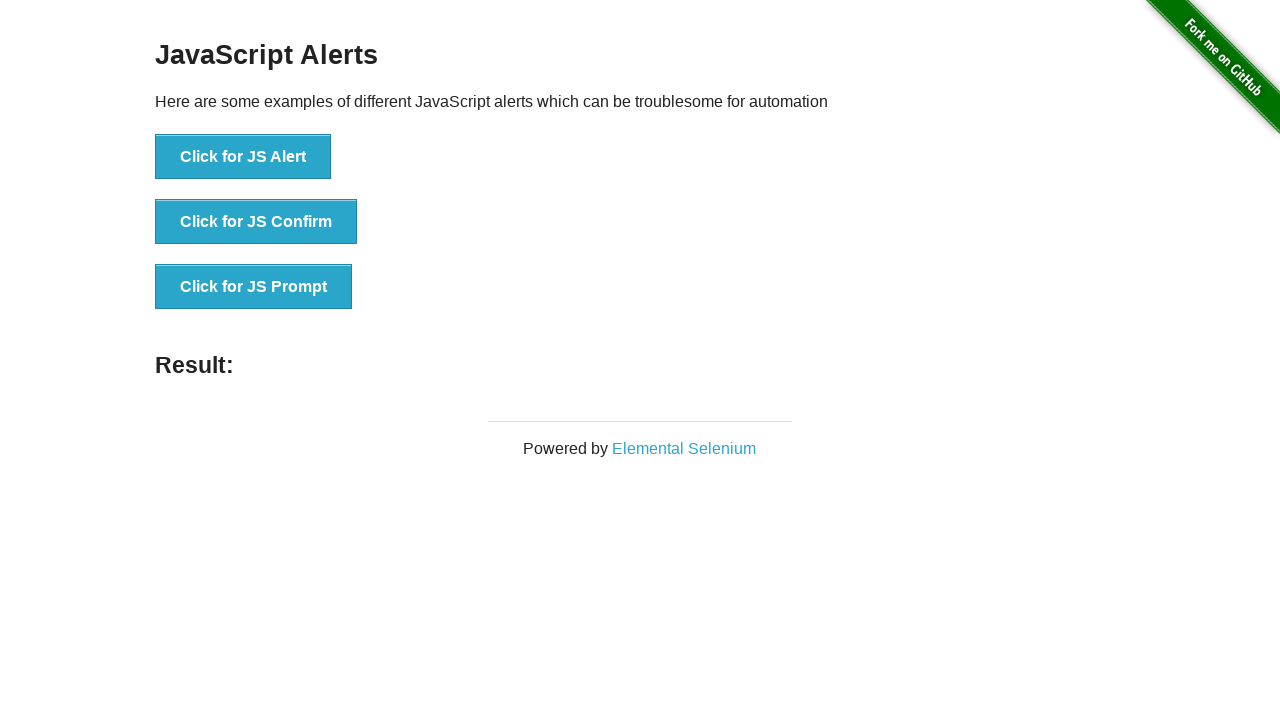

Clicked 'Click for JS Prompt' button to trigger JavaScript prompt at (254, 287) on text='Click for JS Prompt'
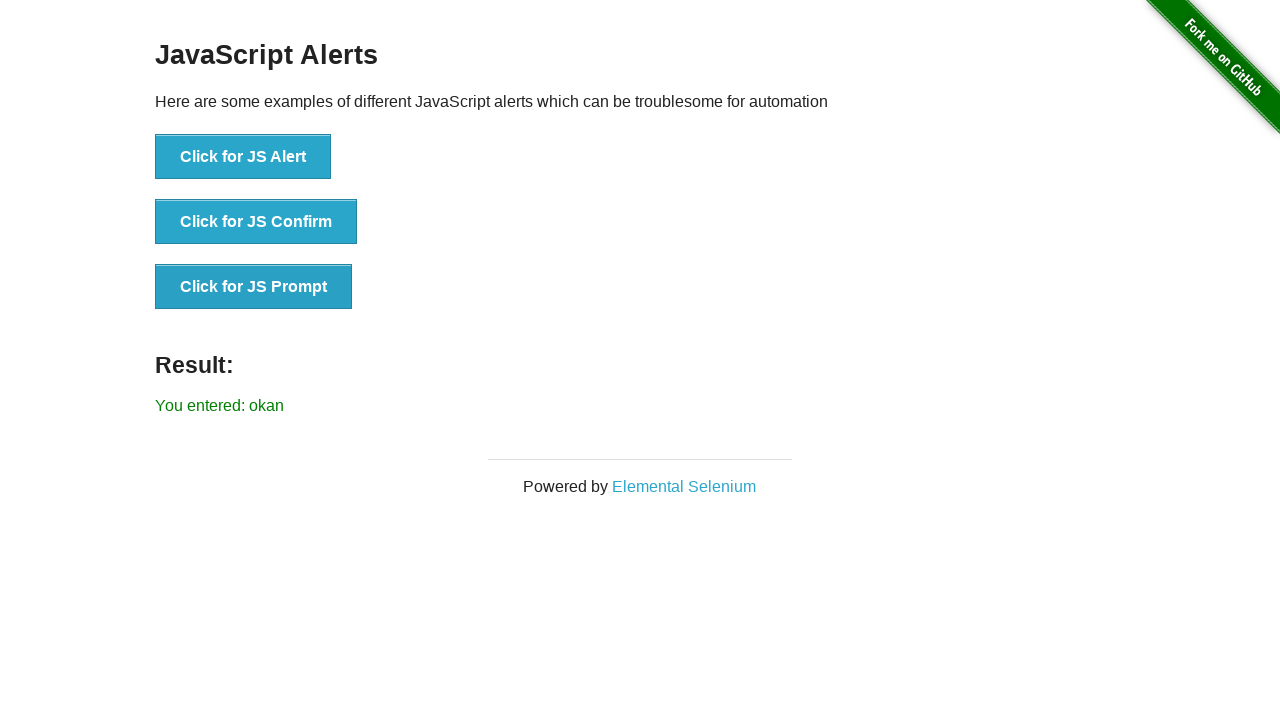

Retrieved result text from #result element
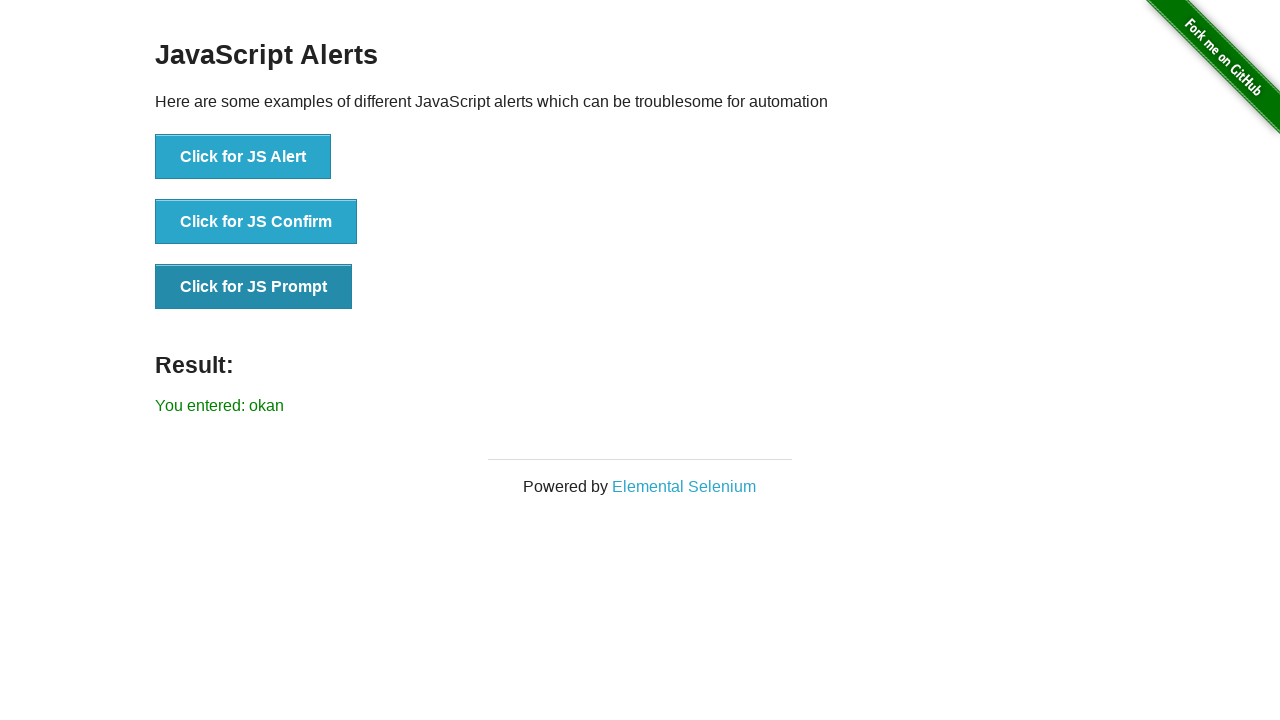

Verified that entered text 'okan' appears in the result
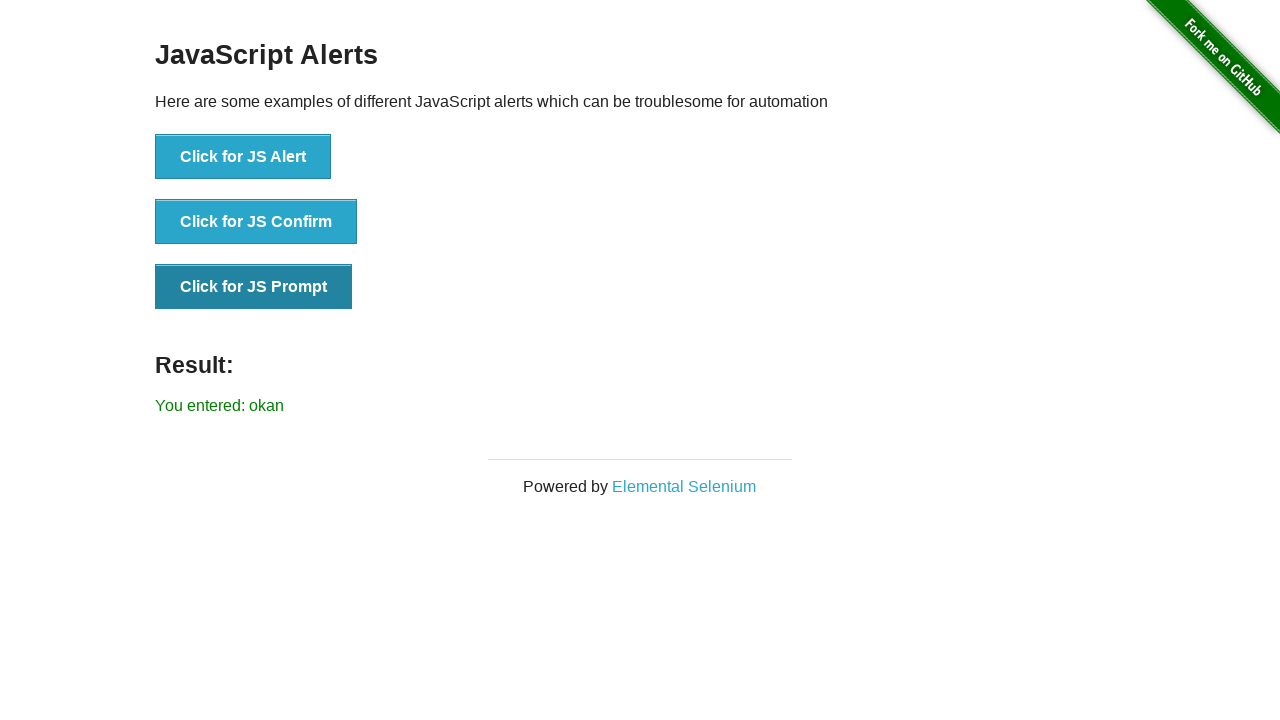

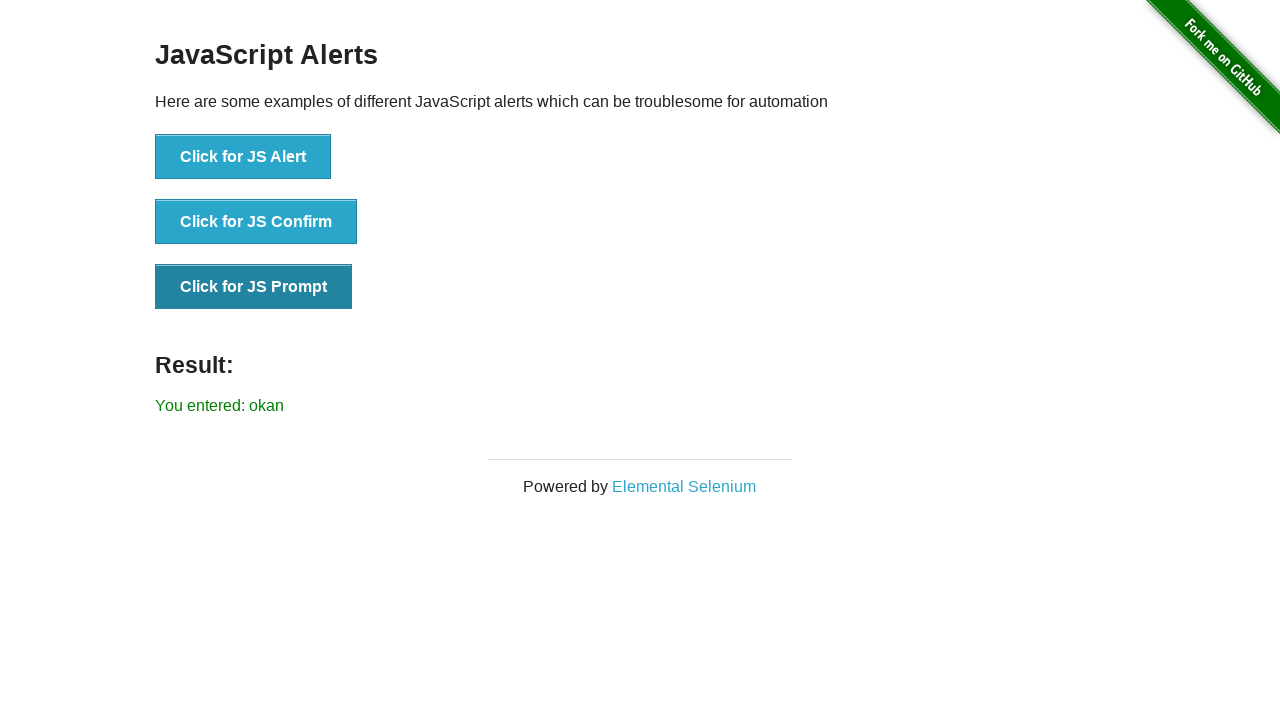